Tests checkbox interaction by navigating to a checkboxes demo page and ensuring both checkboxes are selected by clicking any that are unchecked.

Starting URL: https://the-internet.herokuapp.com/checkboxes

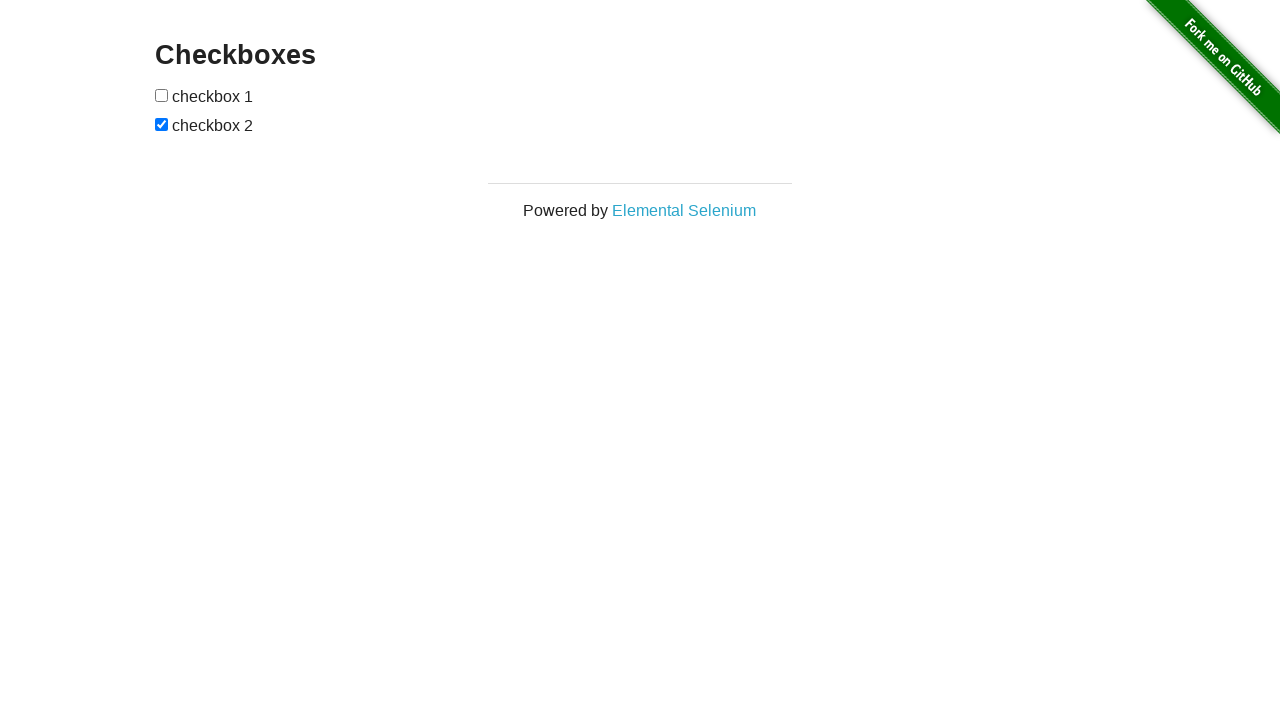

Located first checkbox element
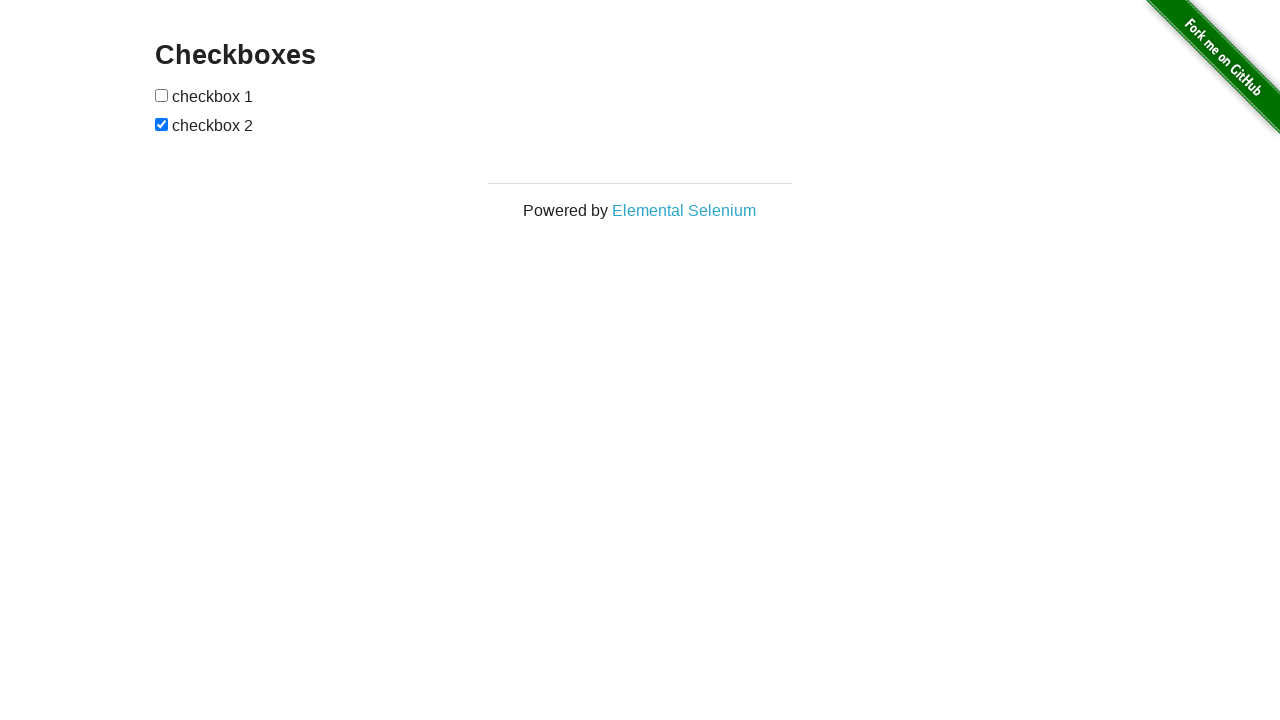

Located second checkbox element
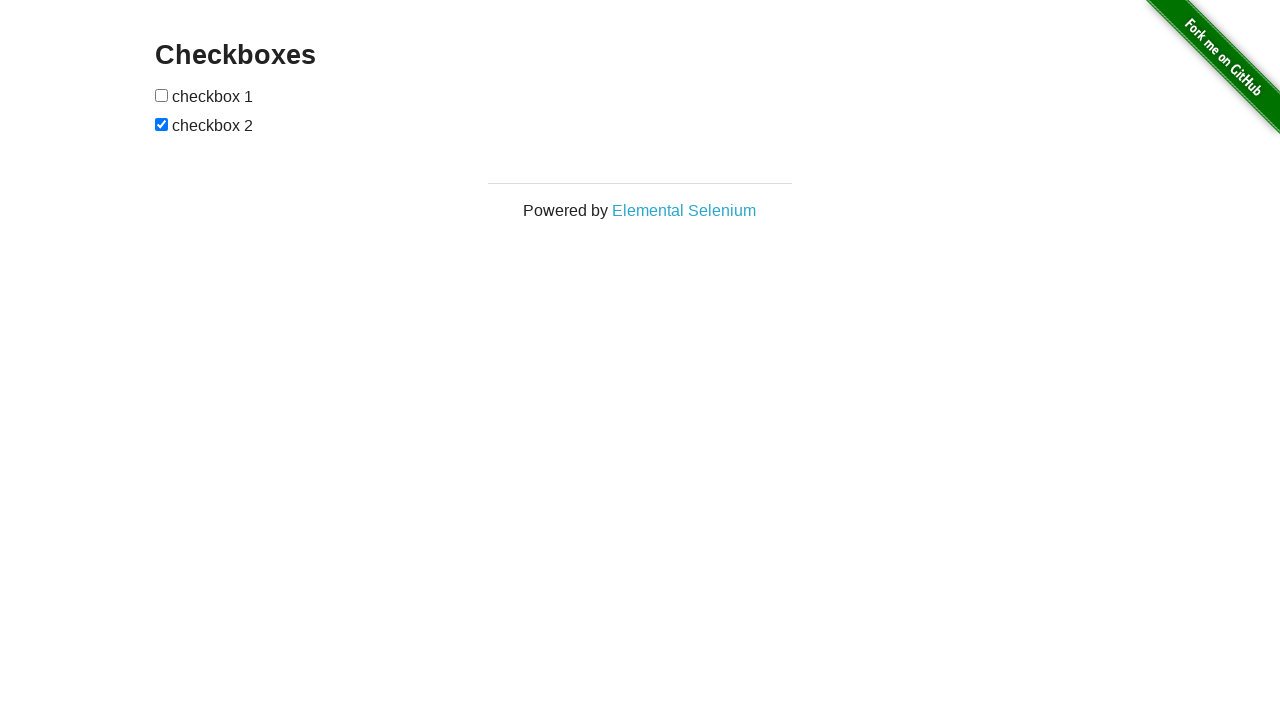

First checkbox was unchecked, clicked to select it at (162, 95) on xpath=//form//input[@type='checkbox'] >> nth=0
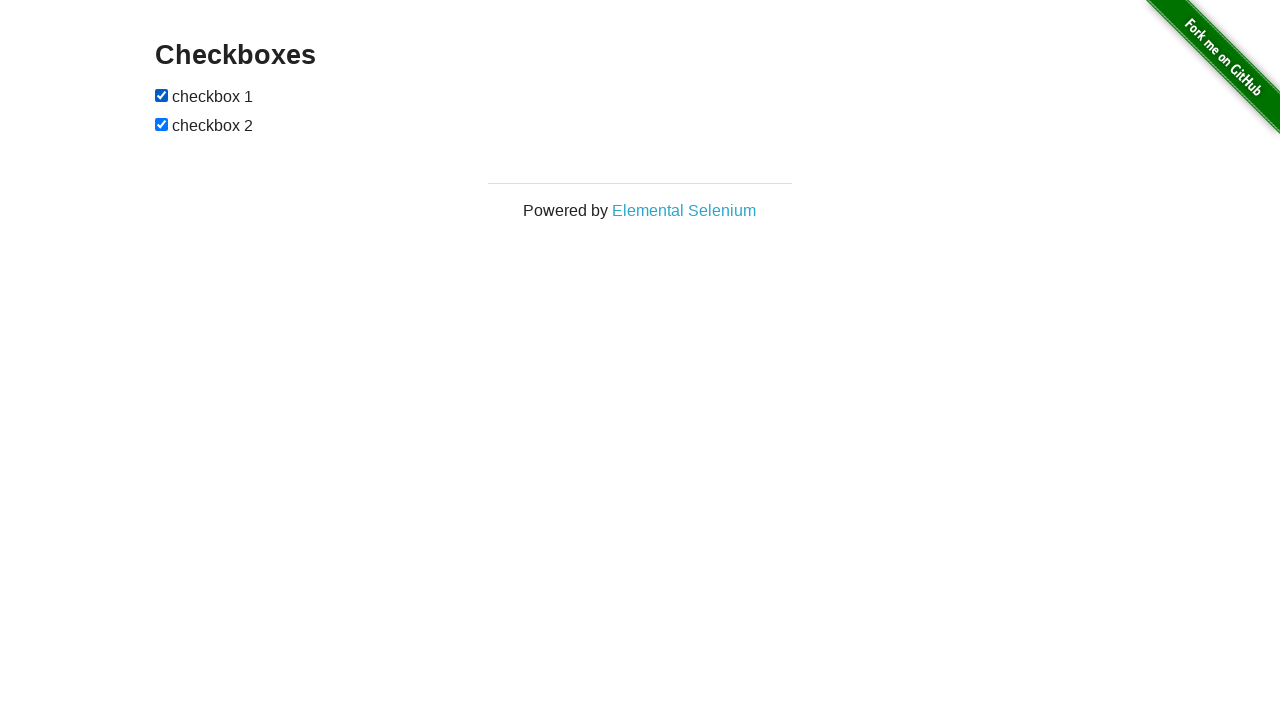

Second checkbox was already checked
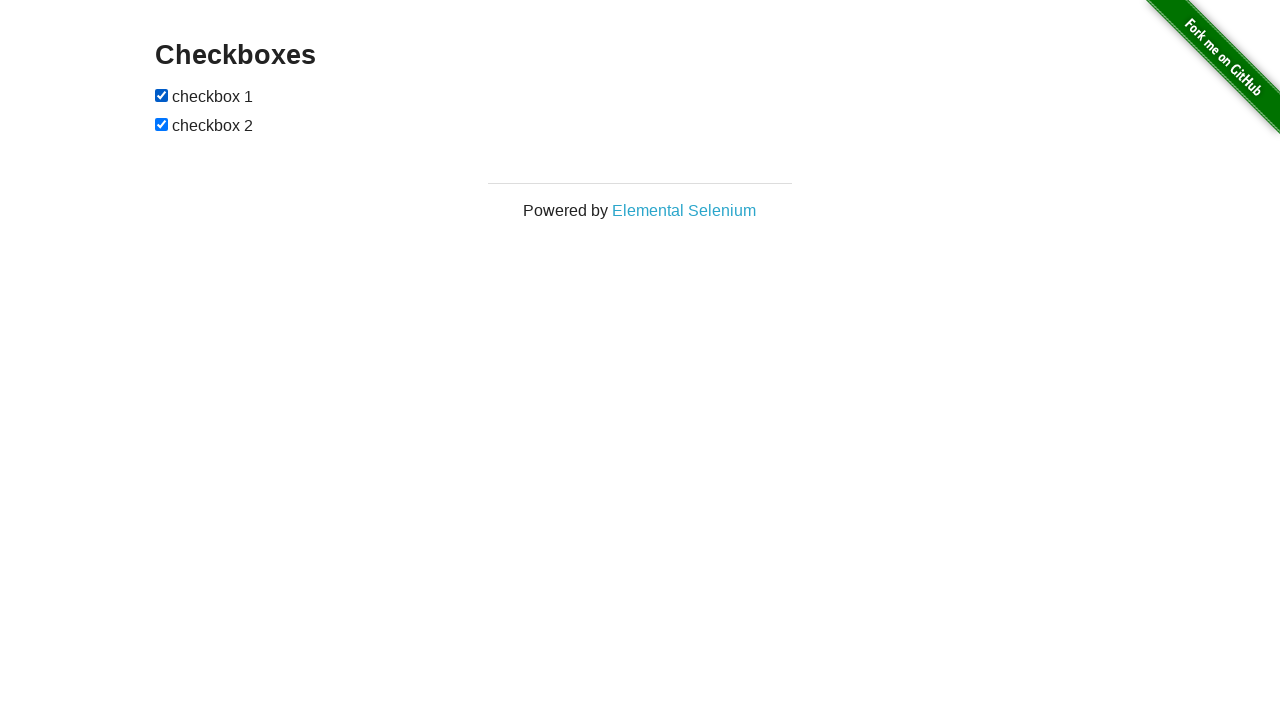

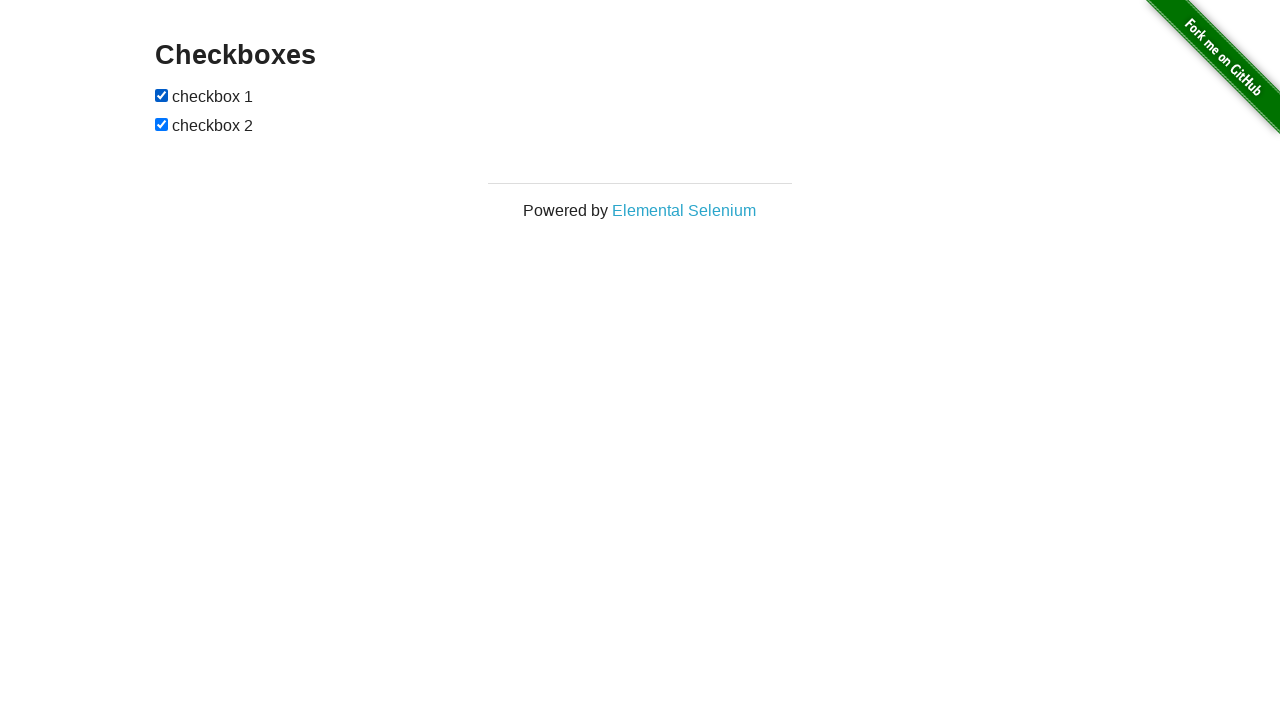